Tests navigation to the Position page by scrolling to and clicking the Position link in the sidebar, then verifying the page title

Starting URL: https://jqueryui.com

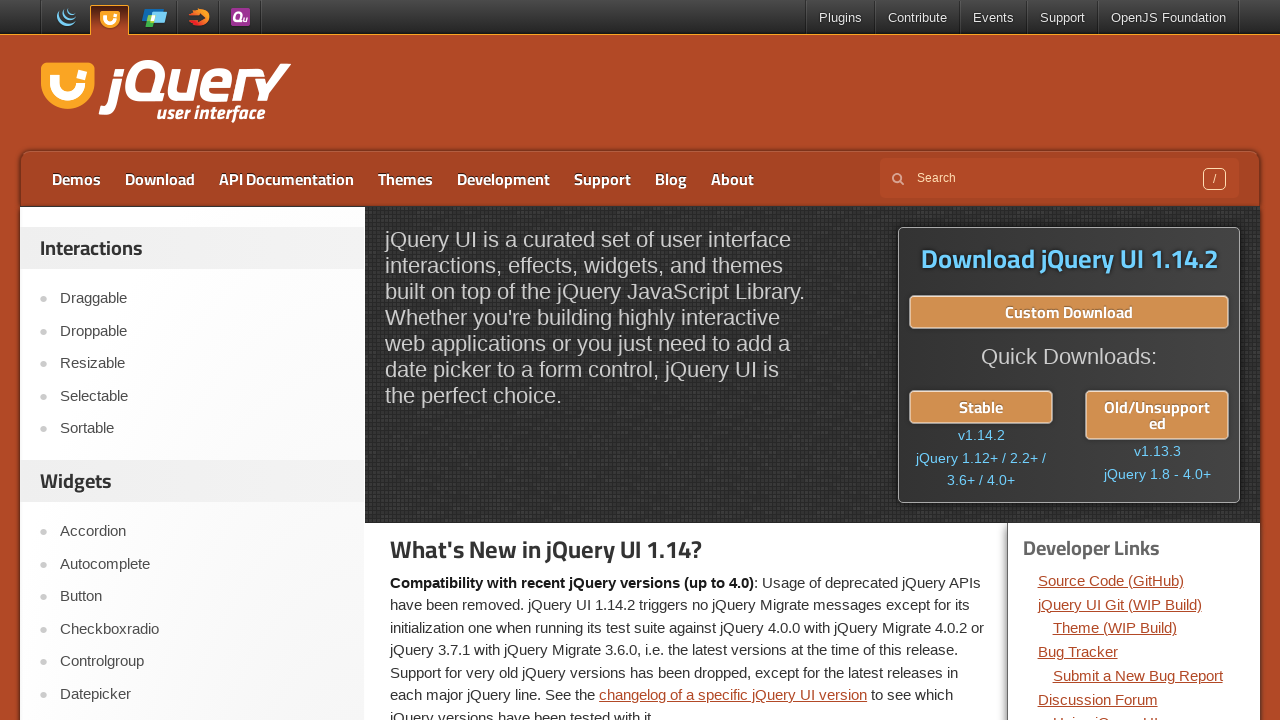

Scrolled to Position link in sidebar
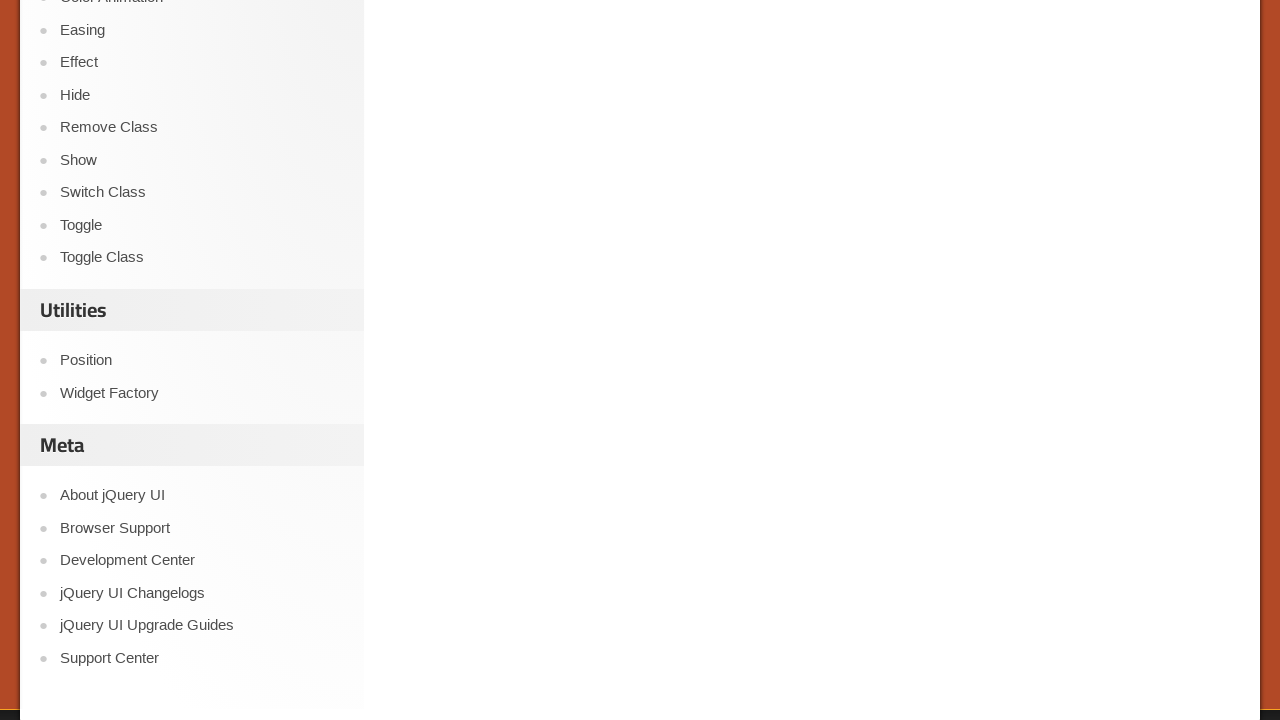

Clicked on Position link at (202, 360) on xpath=//div[@id='sidebar']//a[text()='Position']
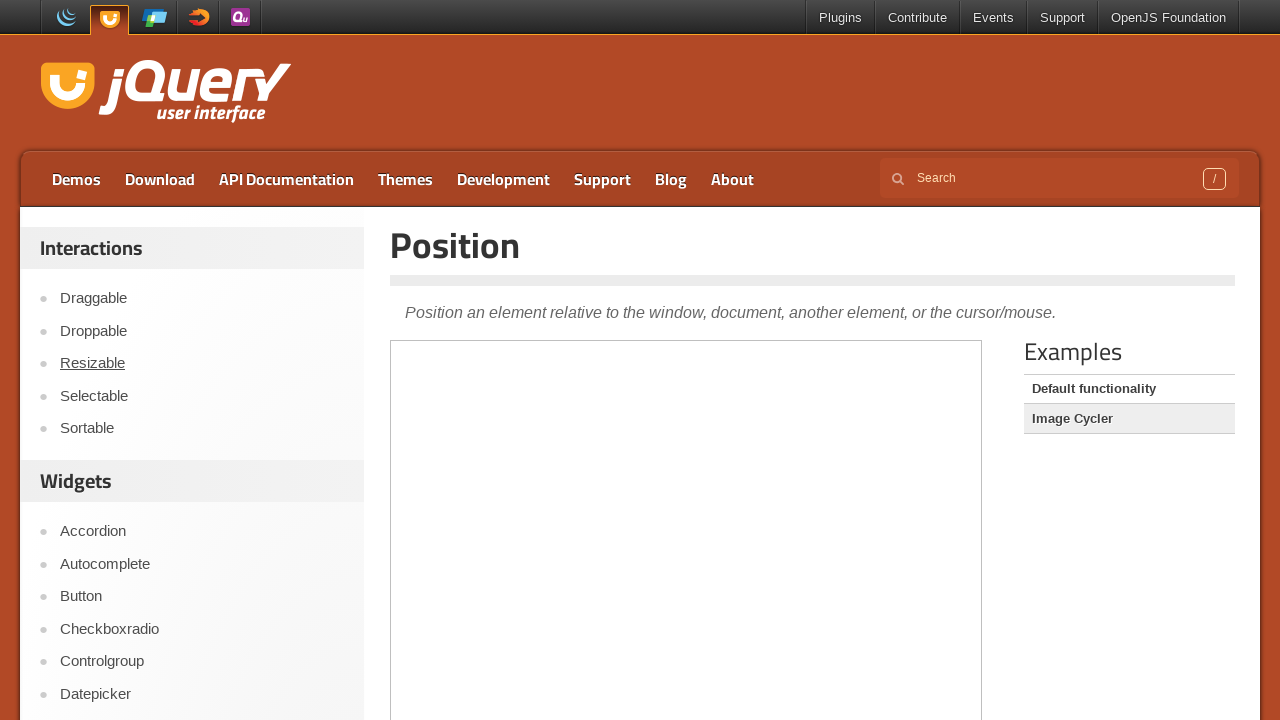

Position page loaded (domcontentloaded)
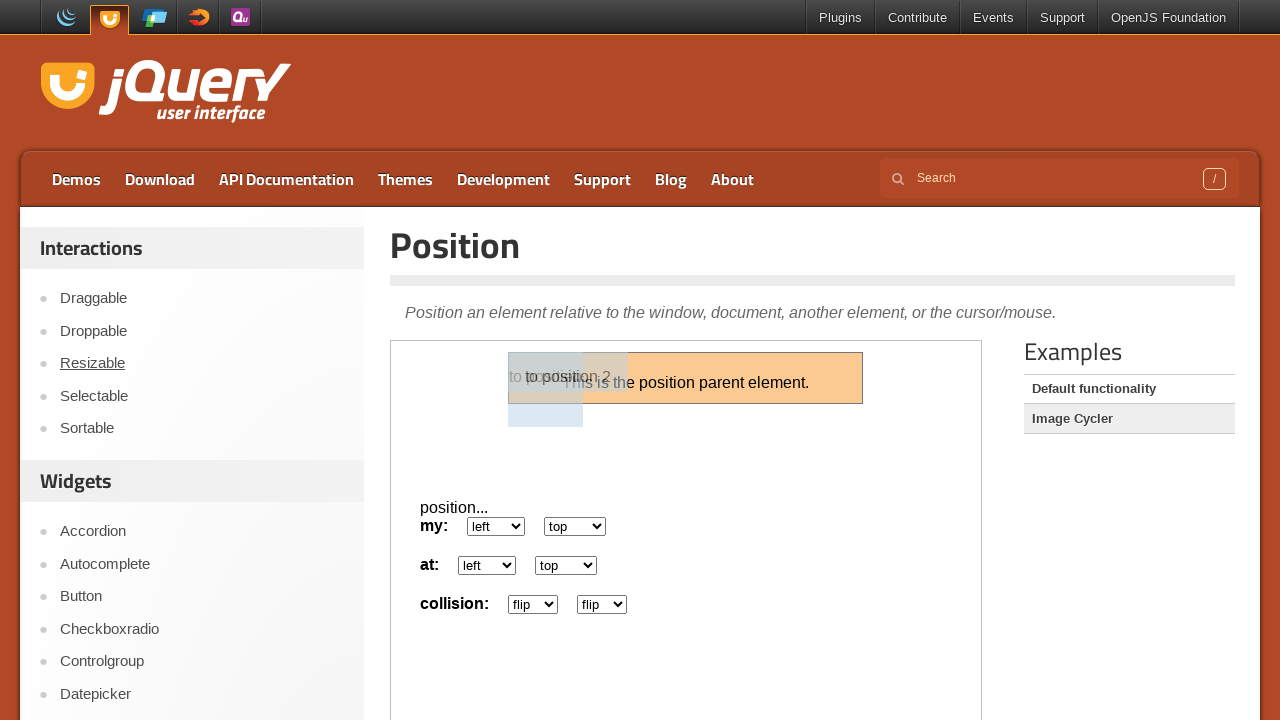

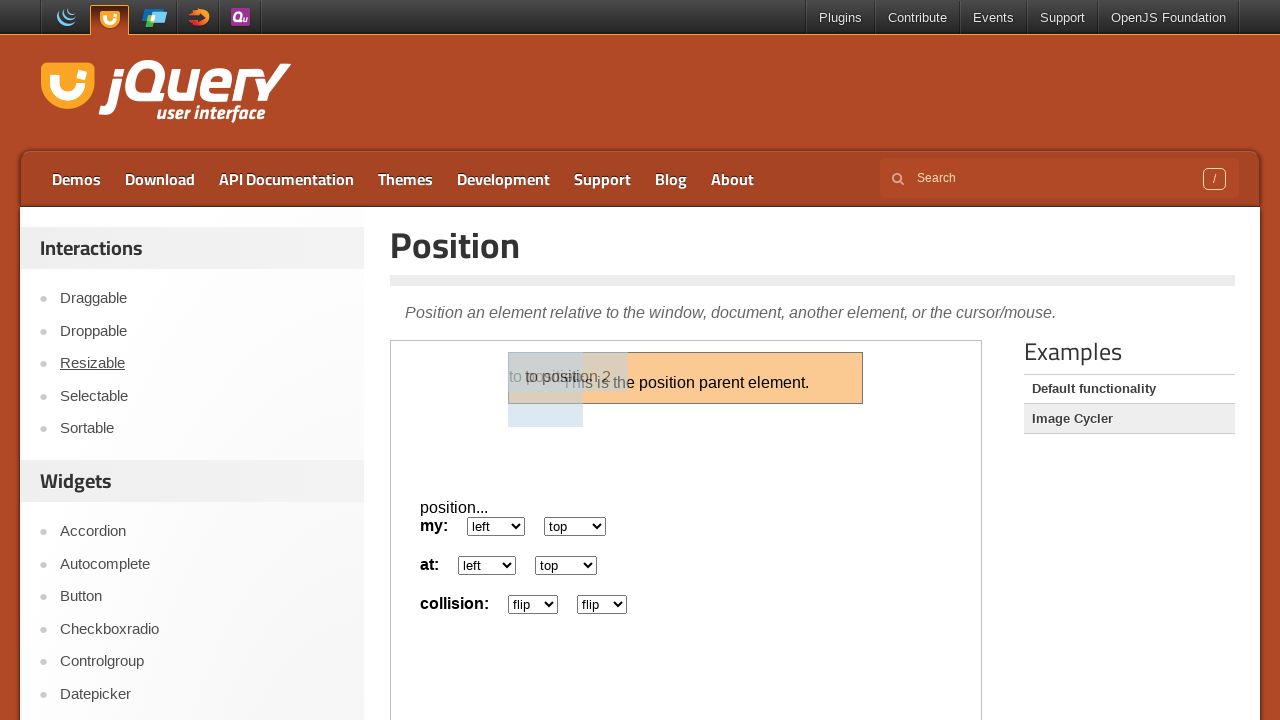